Tests that clicking the close button on error message removes the error display

Starting URL: https://www.saucedemo.com/

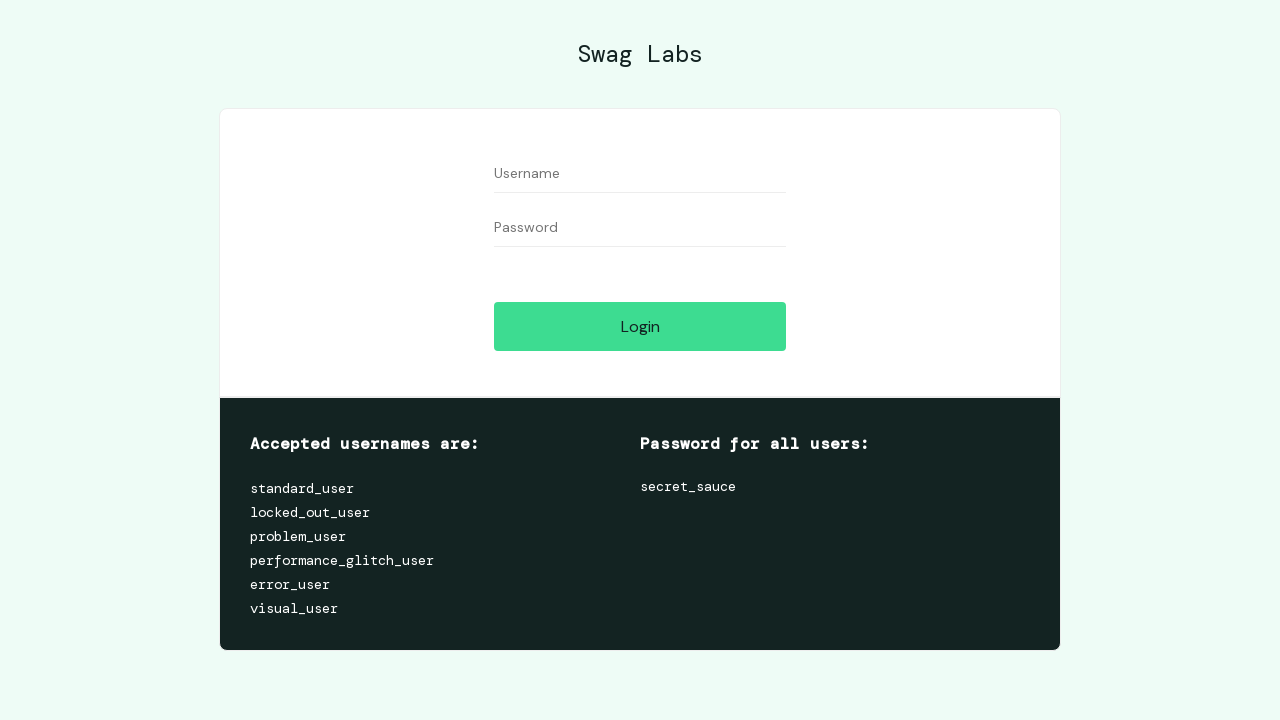

Left username field empty on #user-name
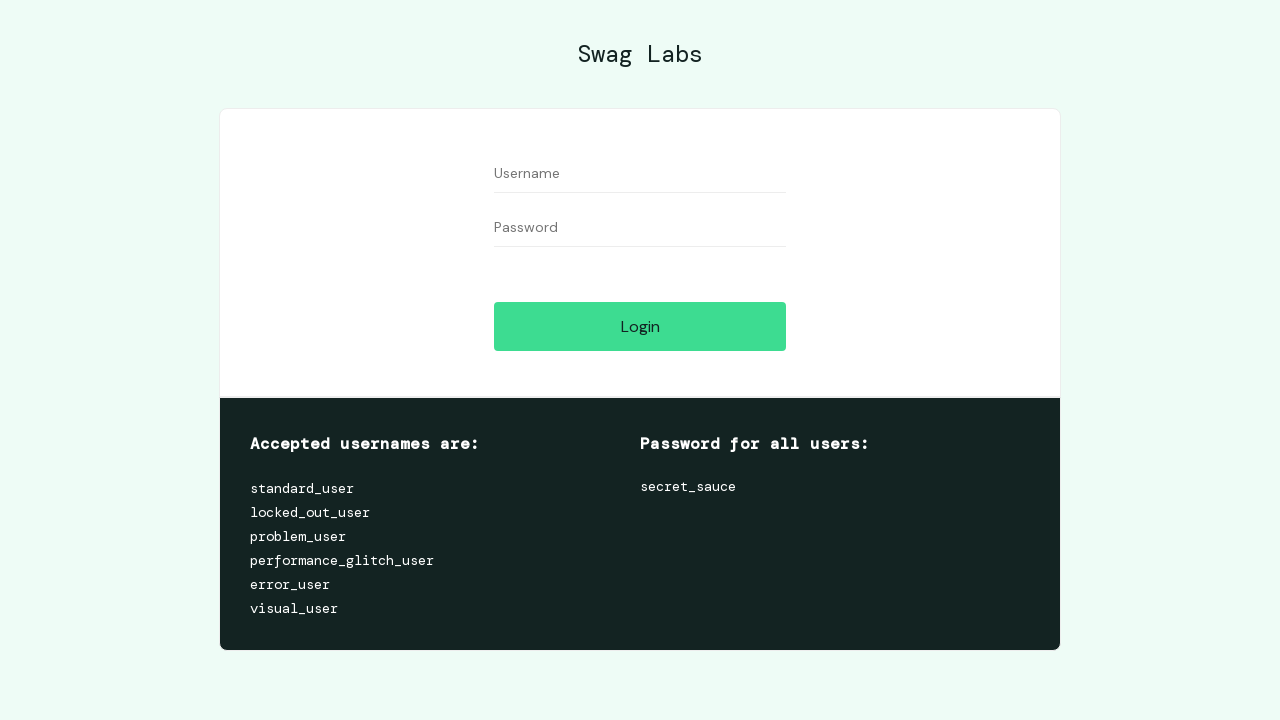

Left password field empty on #password
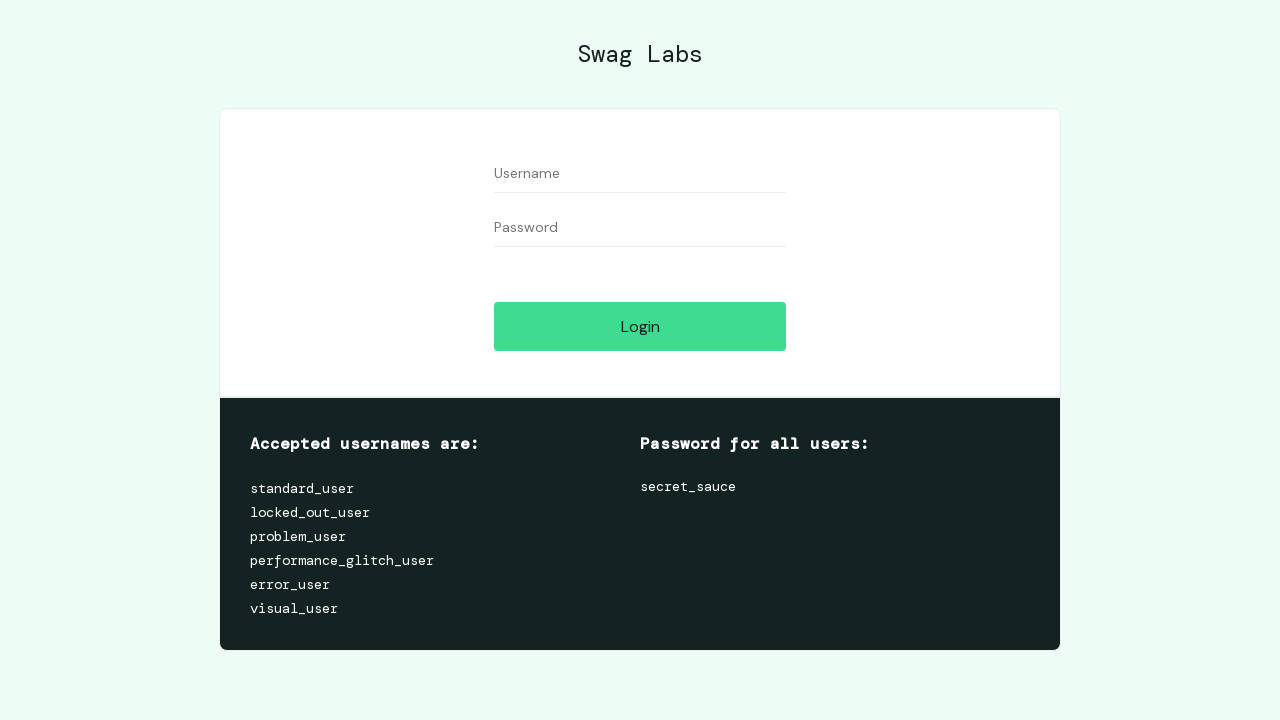

Clicked login button with empty credentials at (640, 326) on #login-button
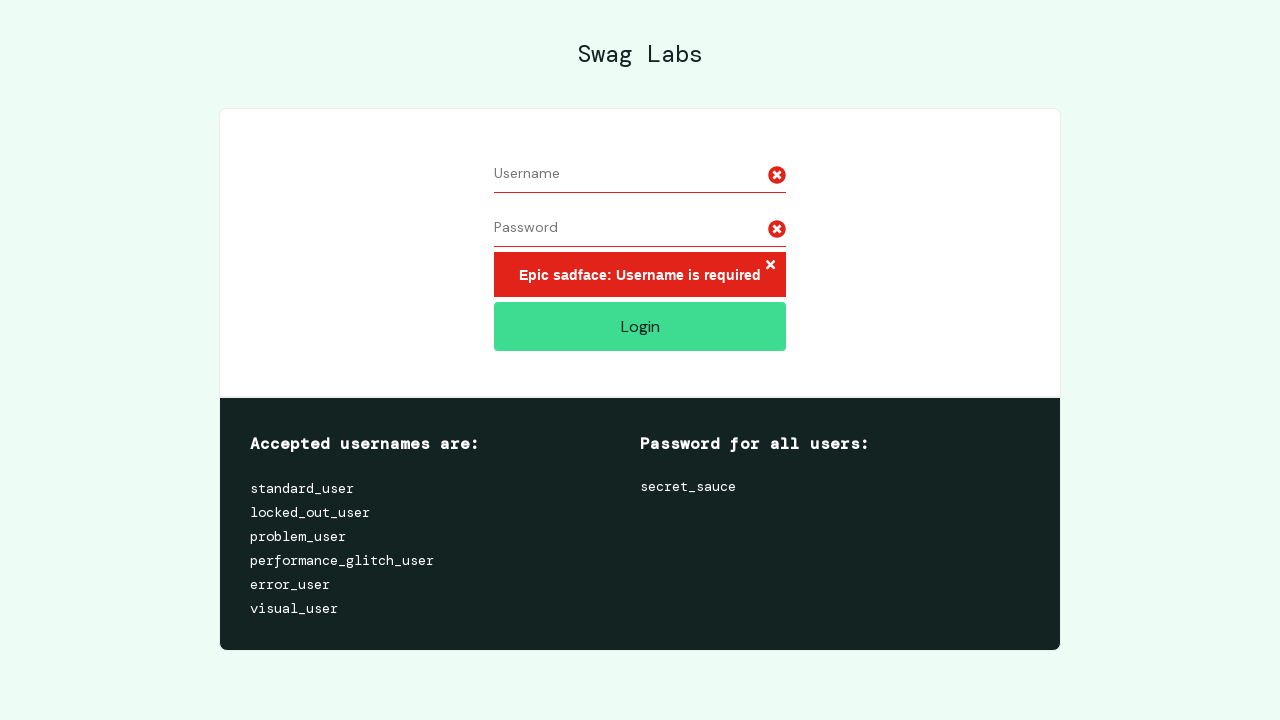

Error message appeared on screen
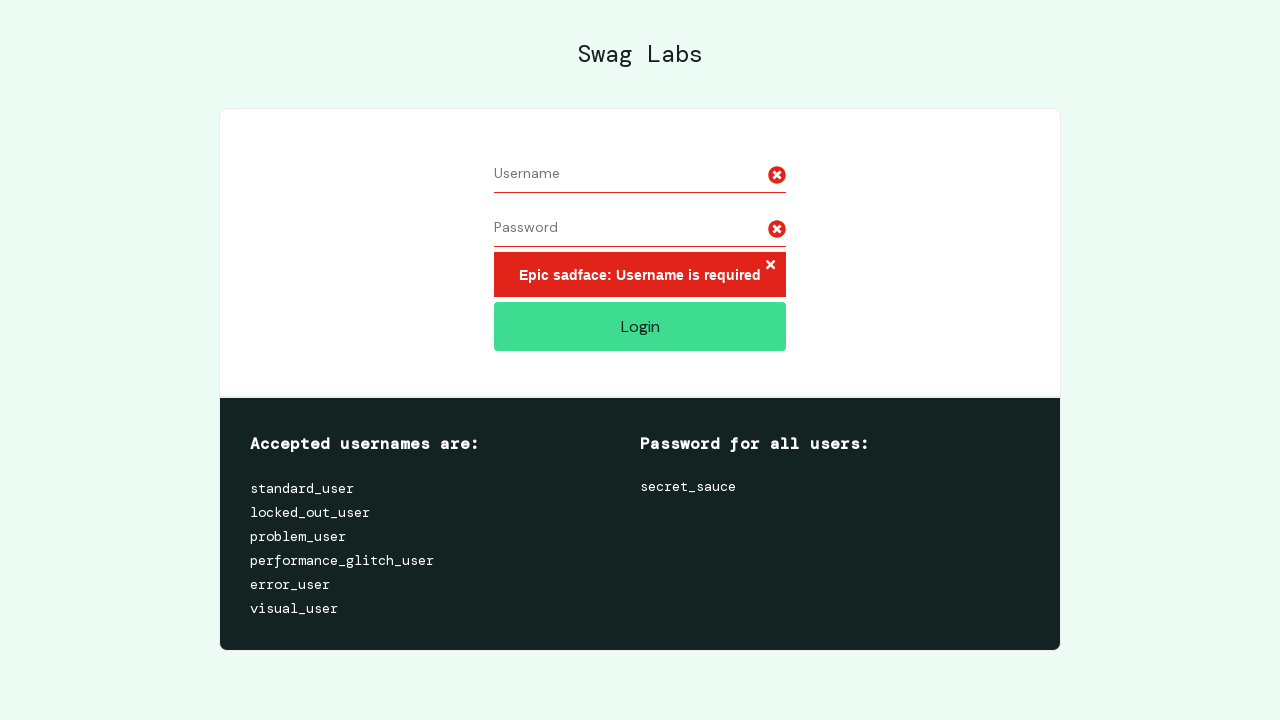

Clicked close button on error message at (770, 266) on xpath=//button[@class='error-button']
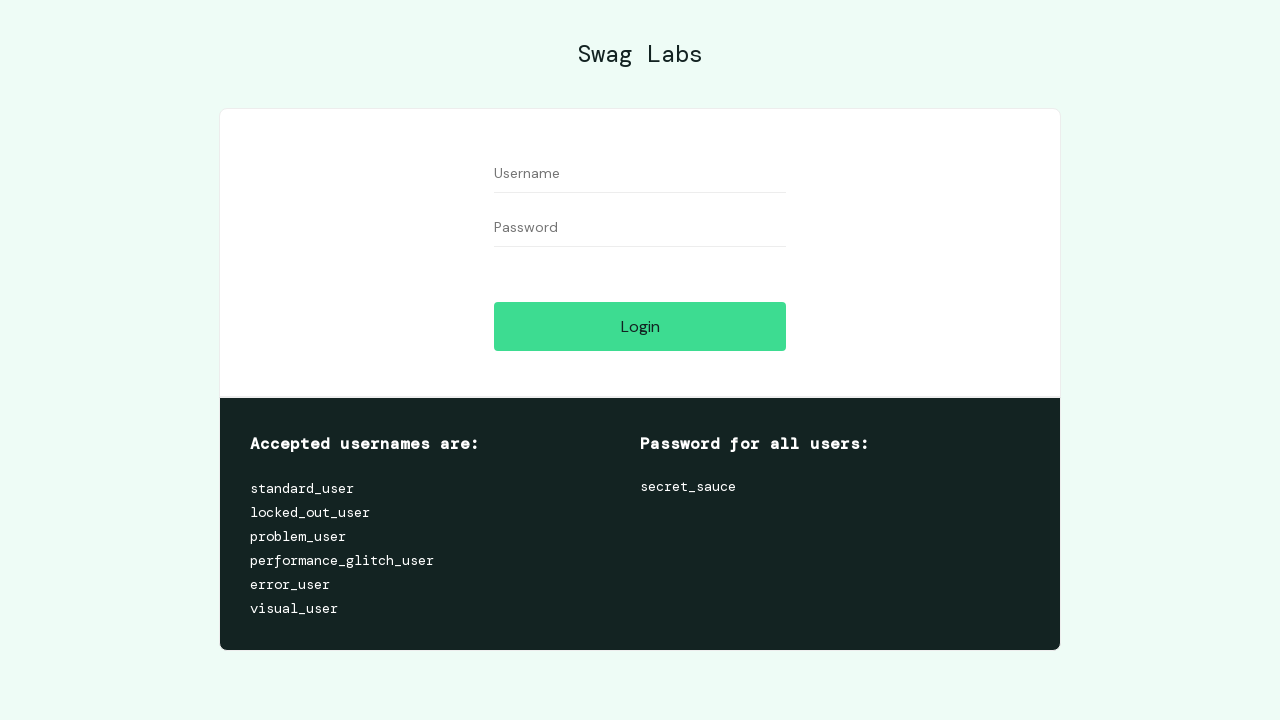

Waited for UI update after closing error
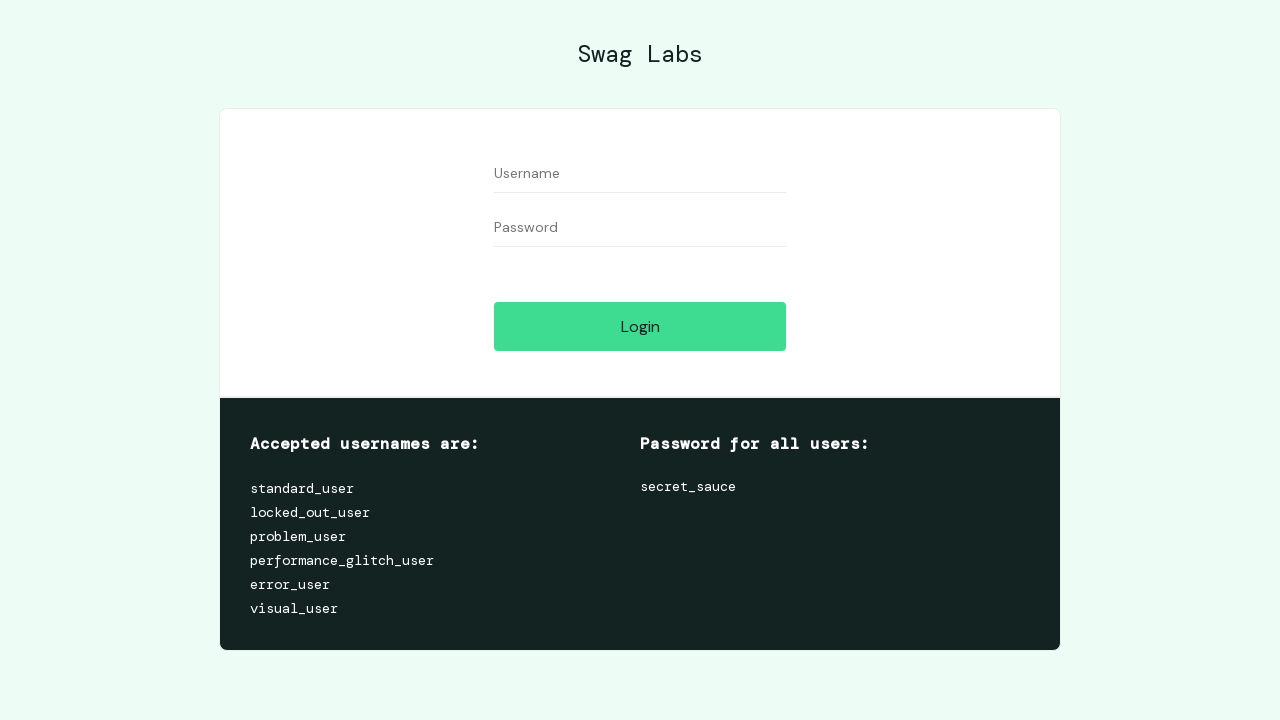

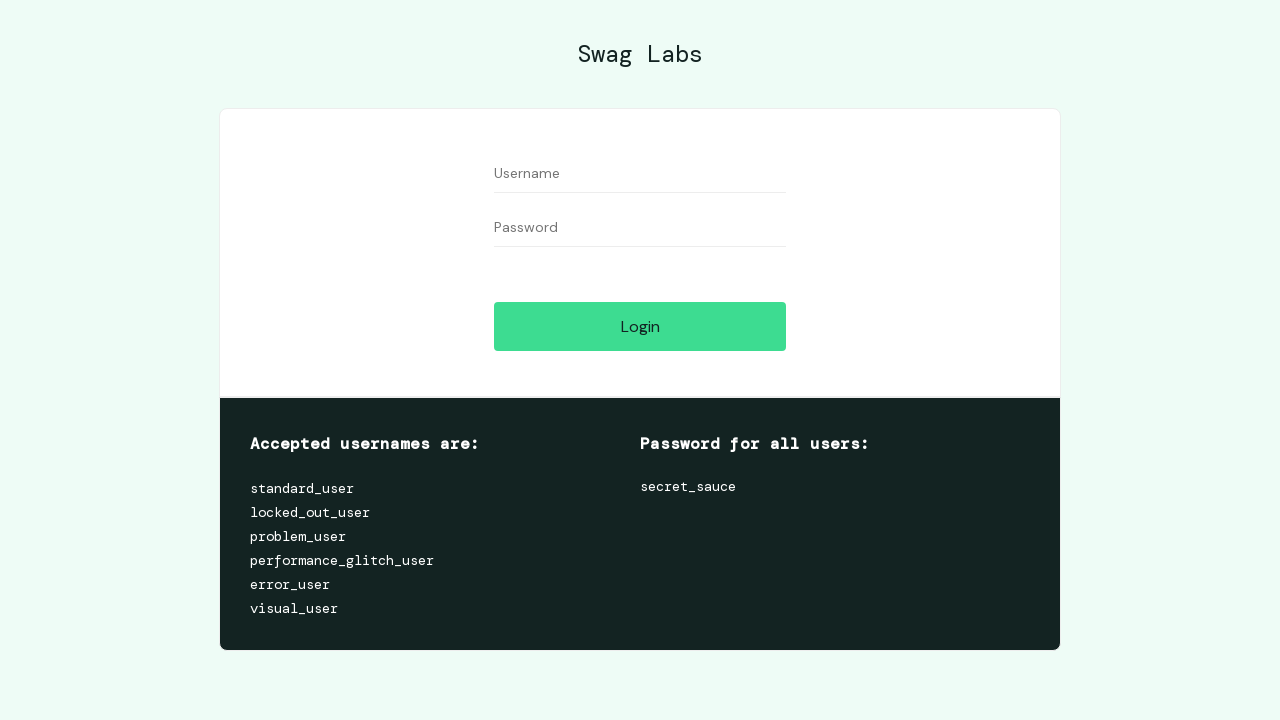